Tests the DemoQA text box form by filling name, email, current address, and permanent address fields

Starting URL: https://demoqa.com/

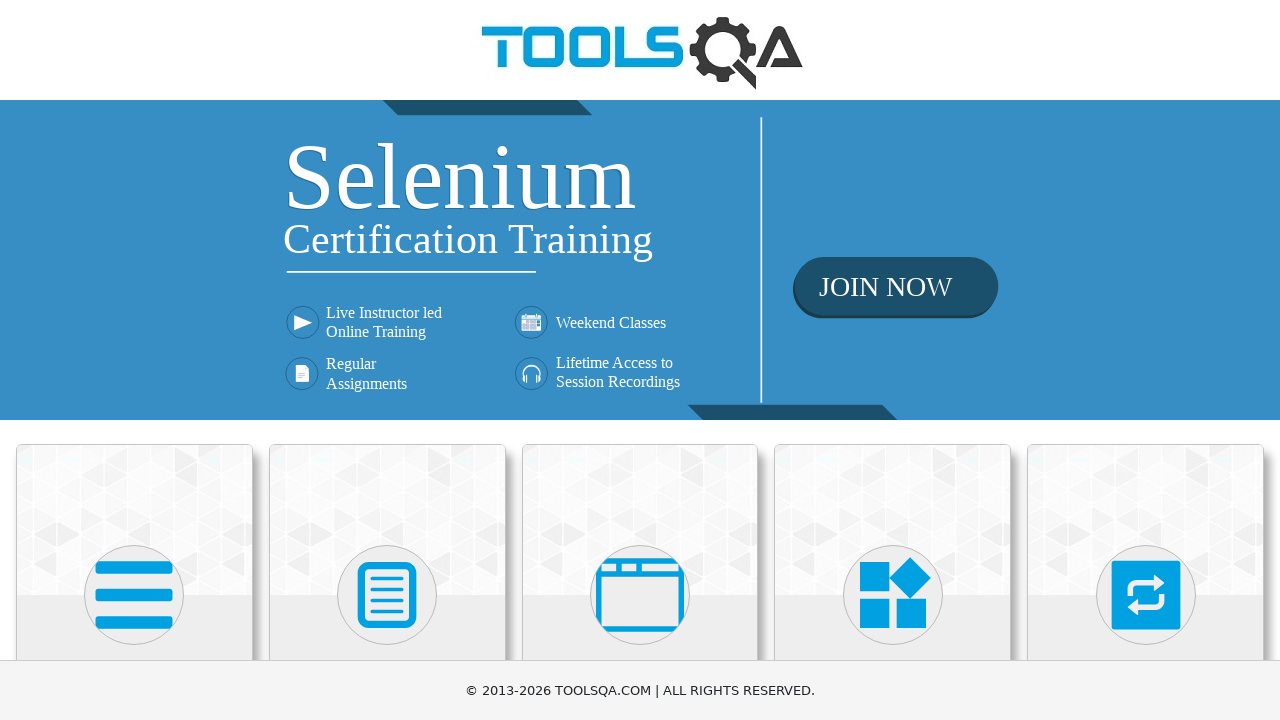

Clicked Elements card at (134, 595) on xpath=//div[@class='card mt-4 top-card'][1]//*[name()='svg']
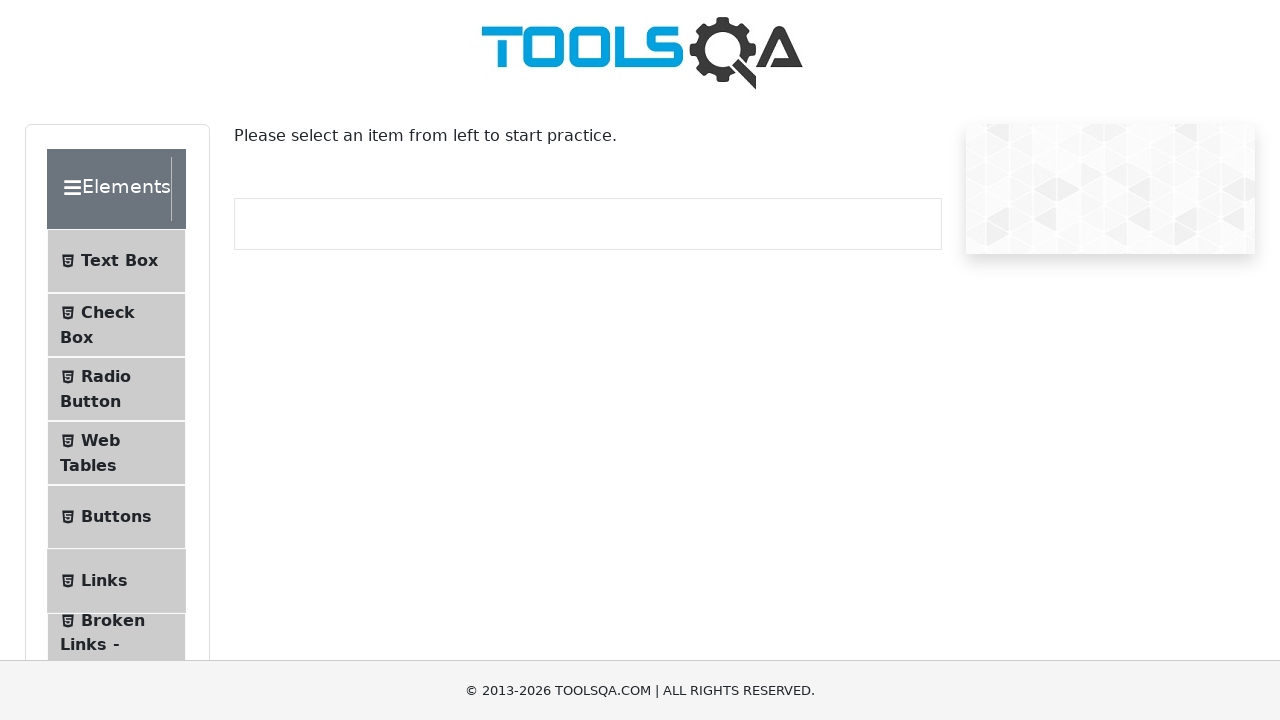

Clicked Text Box option at (119, 261) on text=Text Box
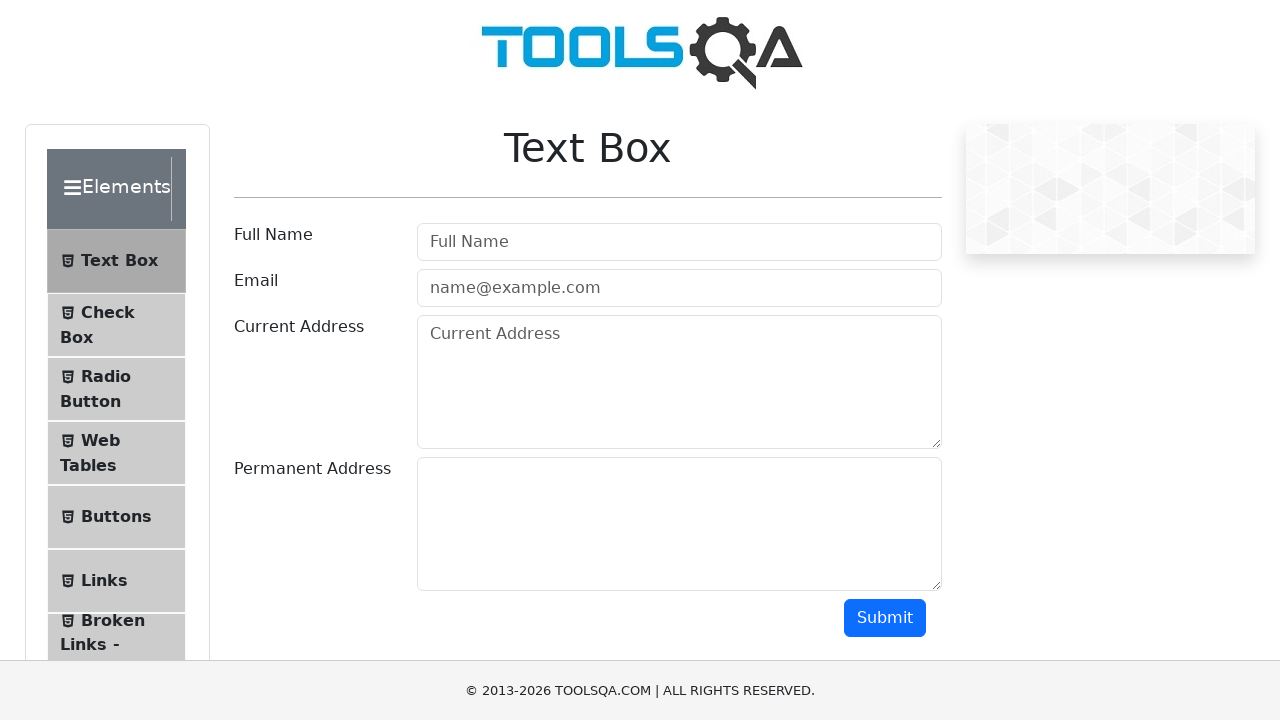

Filled full name field with 'Artem De' on #userName
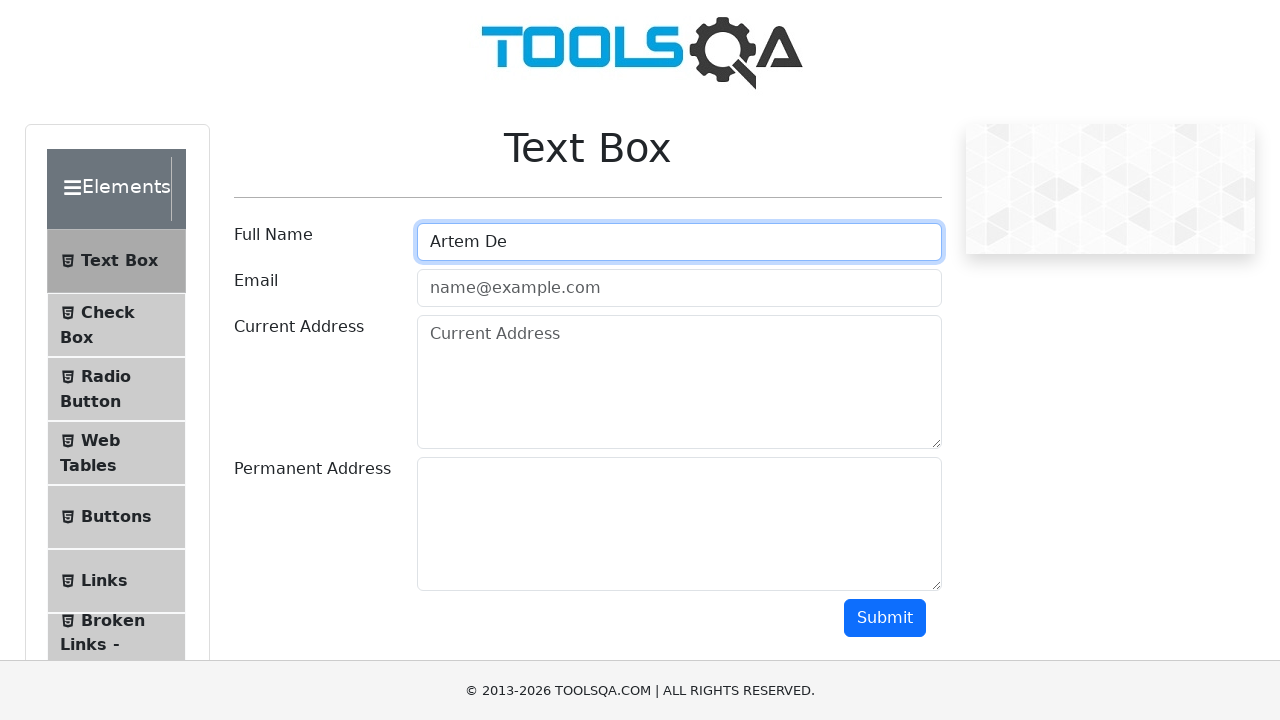

Filled email field with 'test@gmail.com' on #userEmail
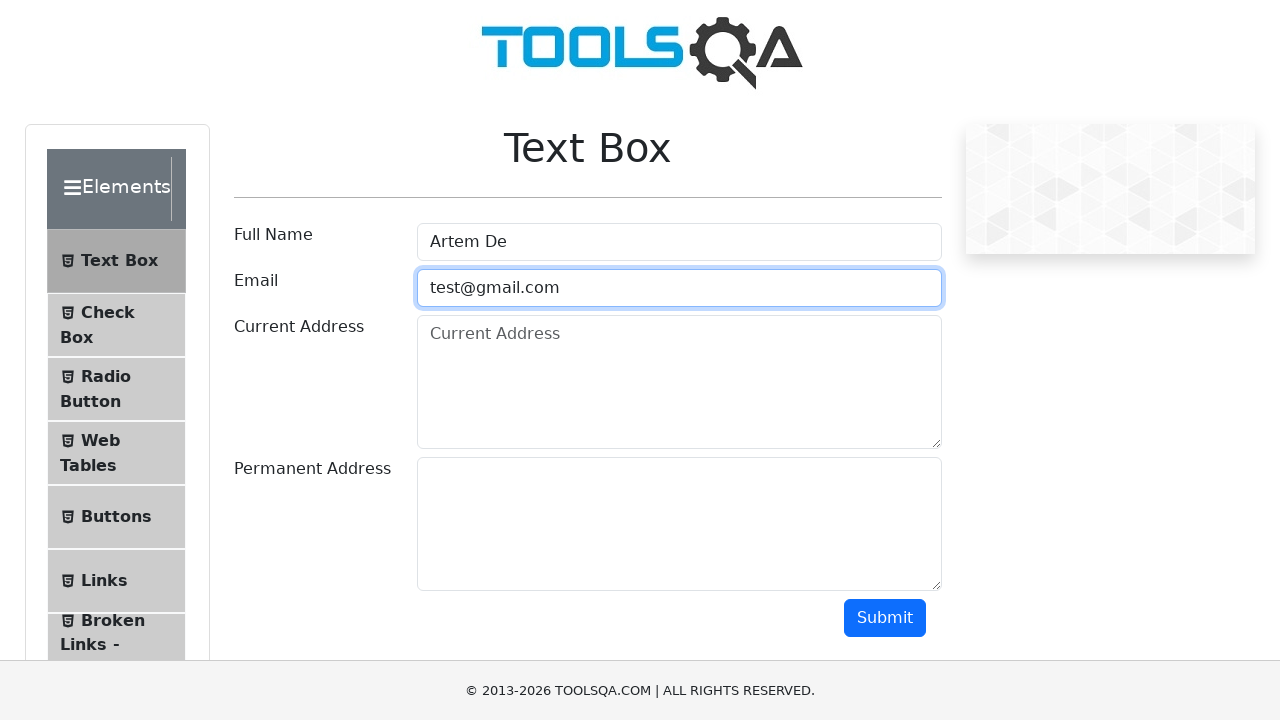

Filled current address field with '123 Main St, Anytown USA' on #currentAddress
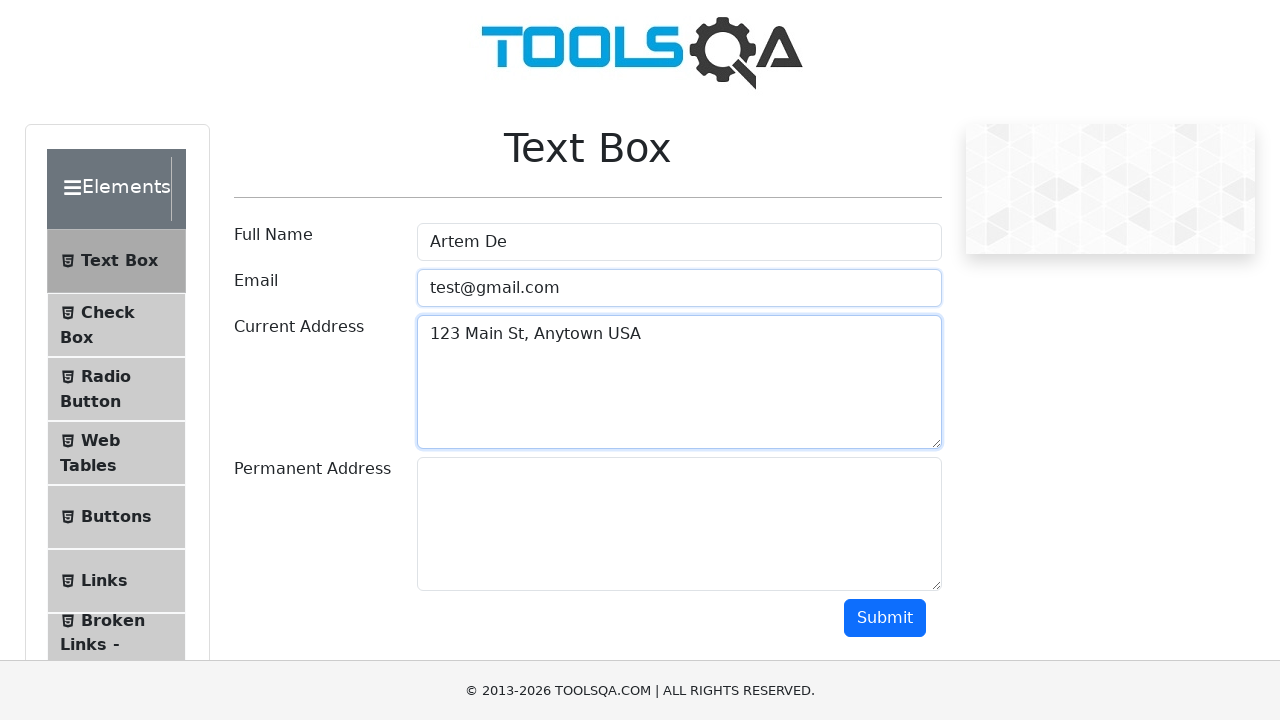

Filled permanent address field with '456 Oak St, Anytown USA' on #permanentAddress
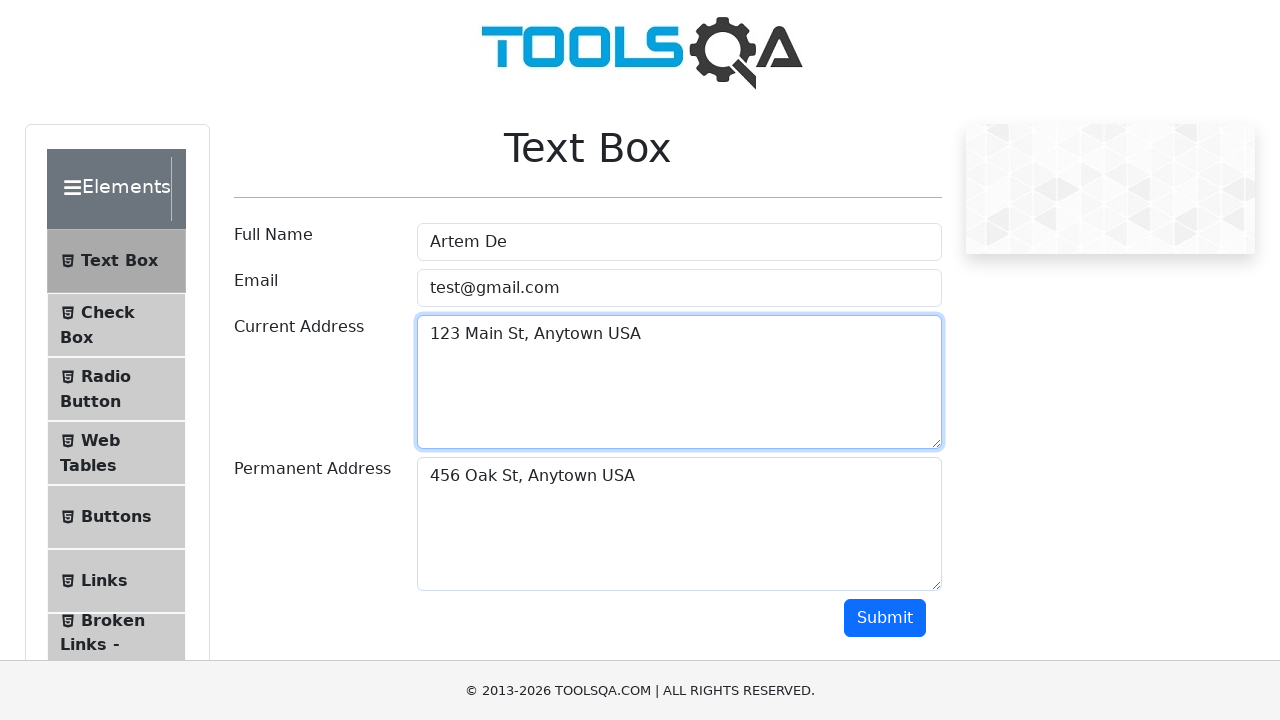

Clicked submit button at (885, 618) on #submit
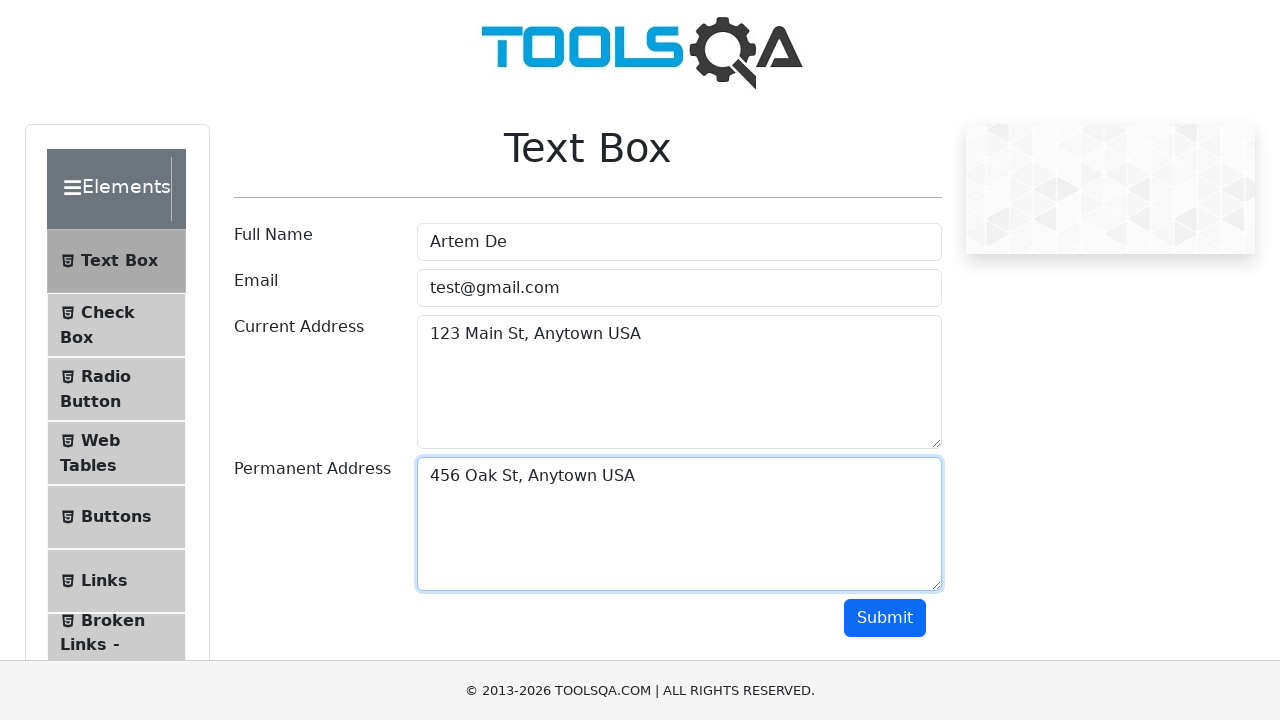

Form submission result loaded
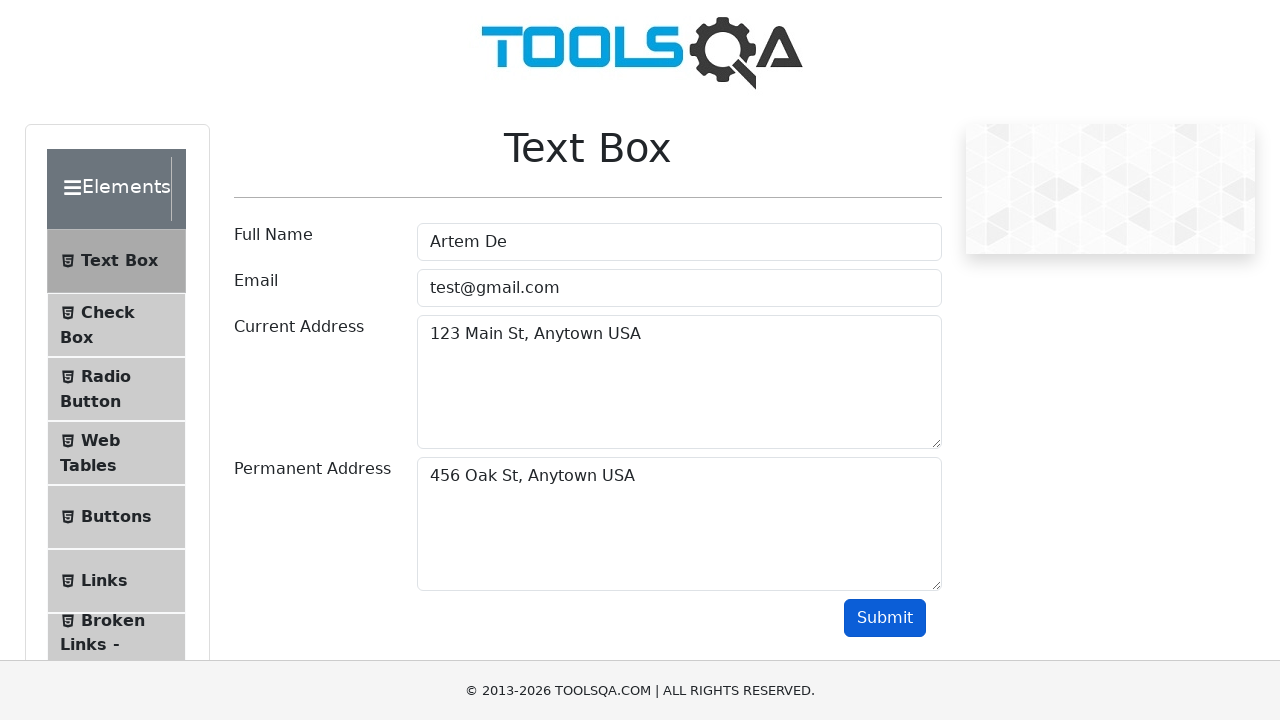

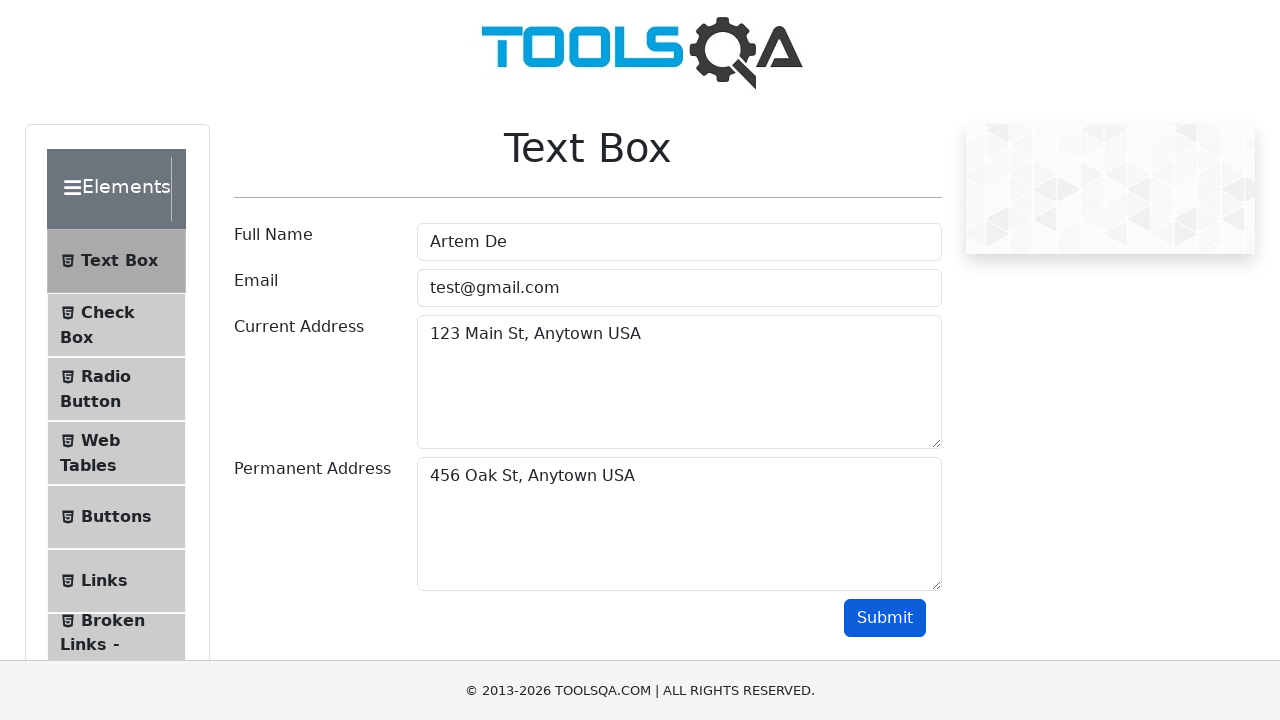